Tests form interaction by clicking on an input field, entering text, and clicking a button

Starting URL: https://formy-project.herokuapp.com/keypress

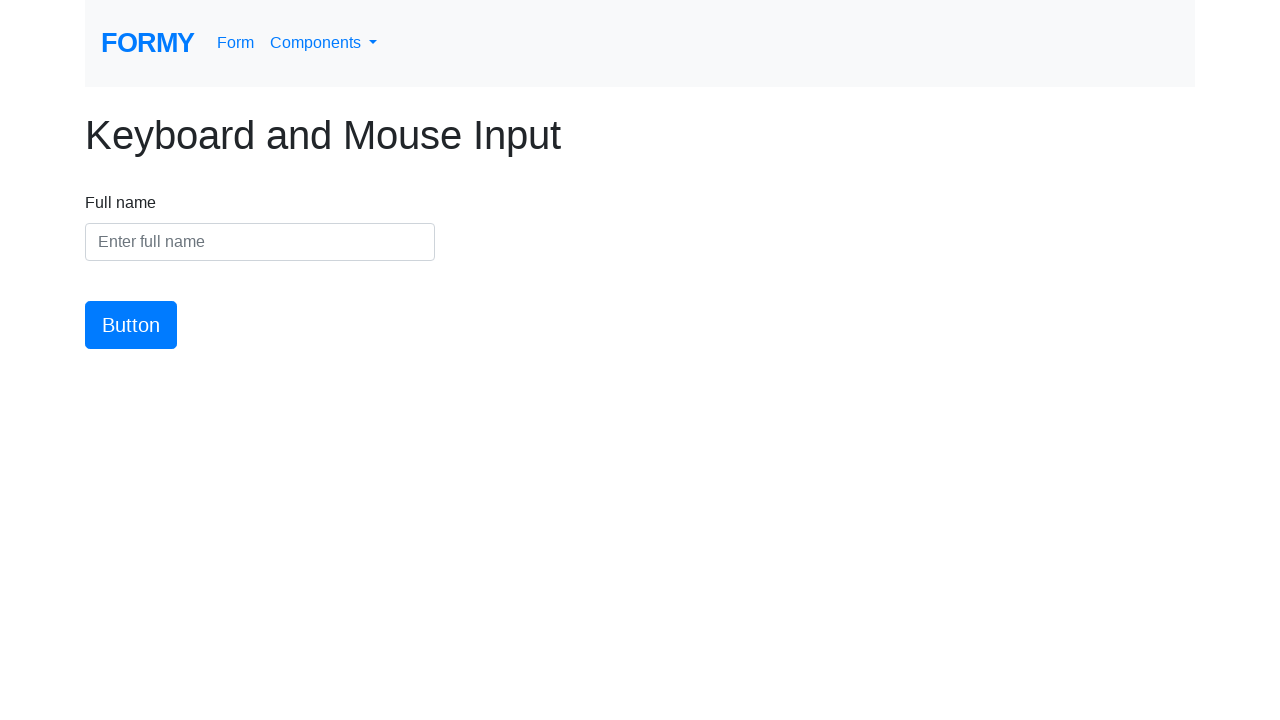

Clicked on the name input field at (260, 242) on #name
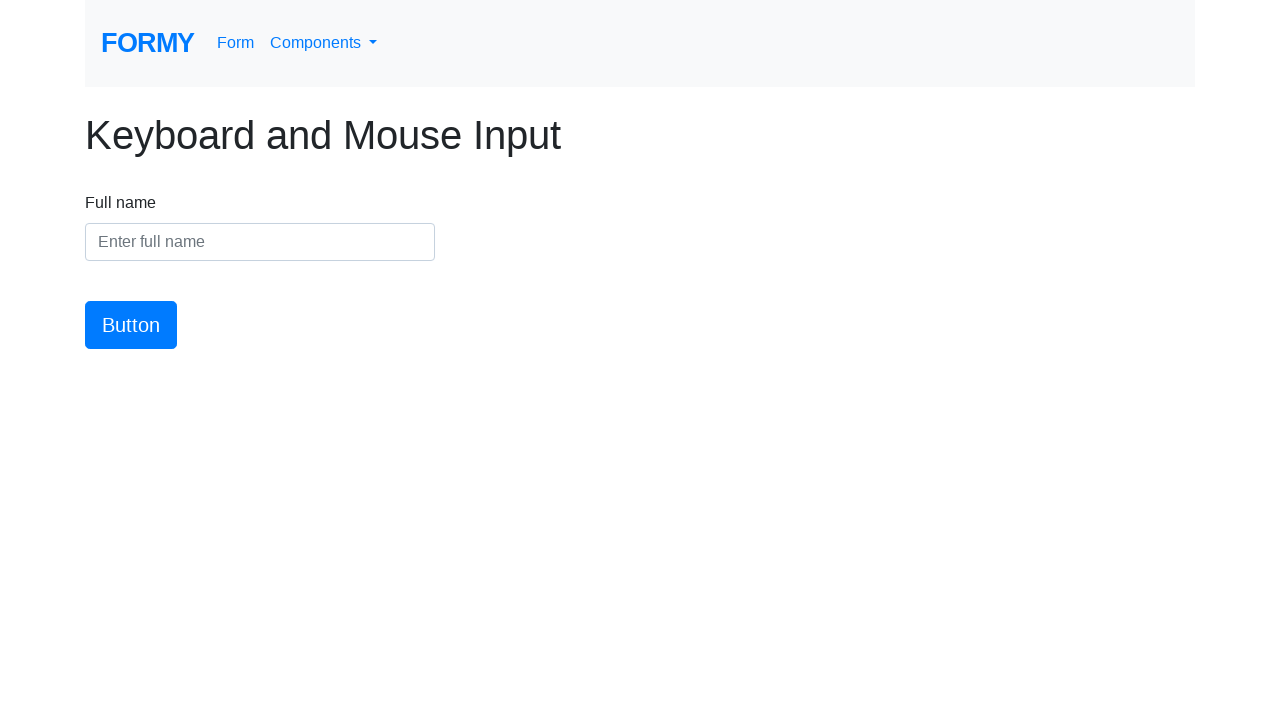

Entered 'My Name' into the input field on #name
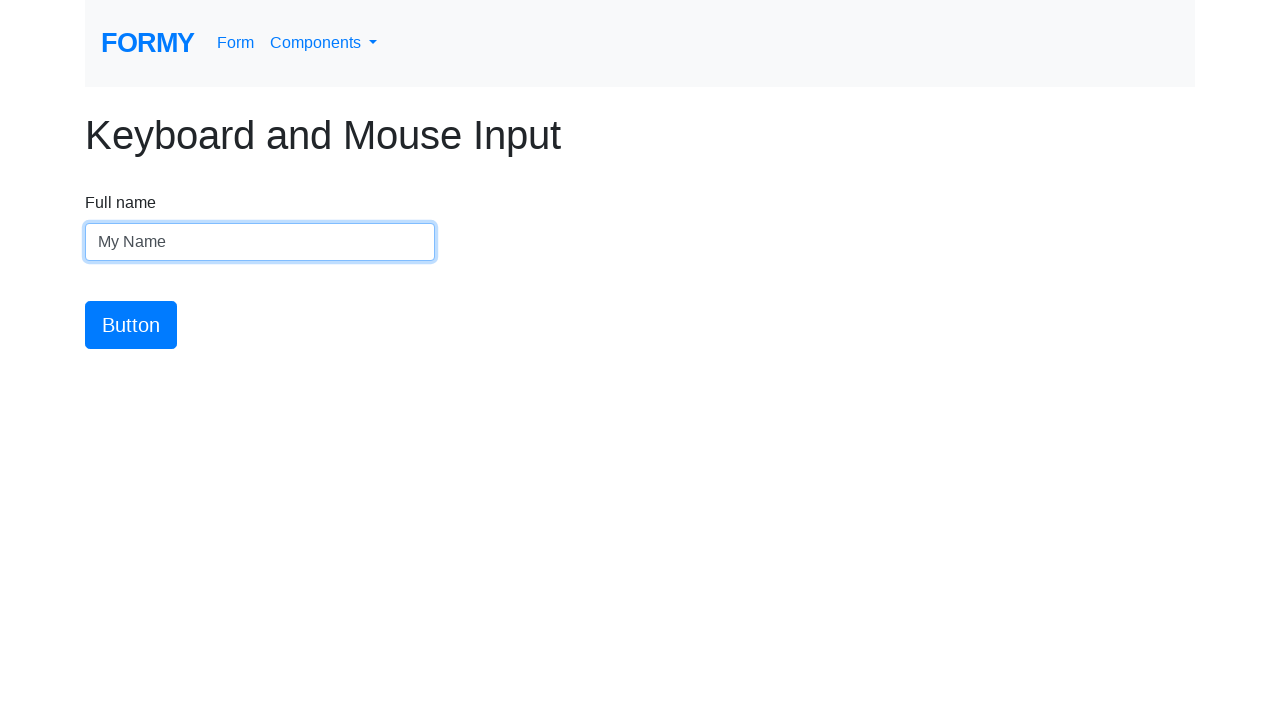

Clicked the submit button at (131, 325) on #button
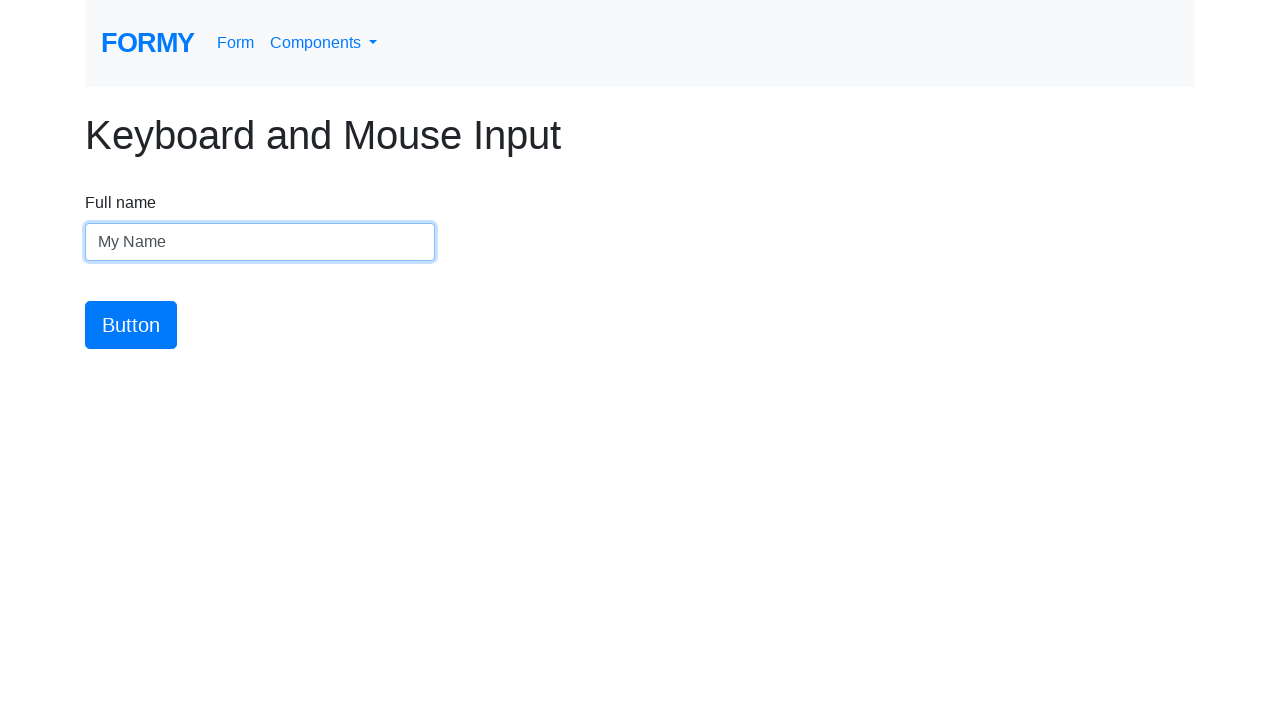

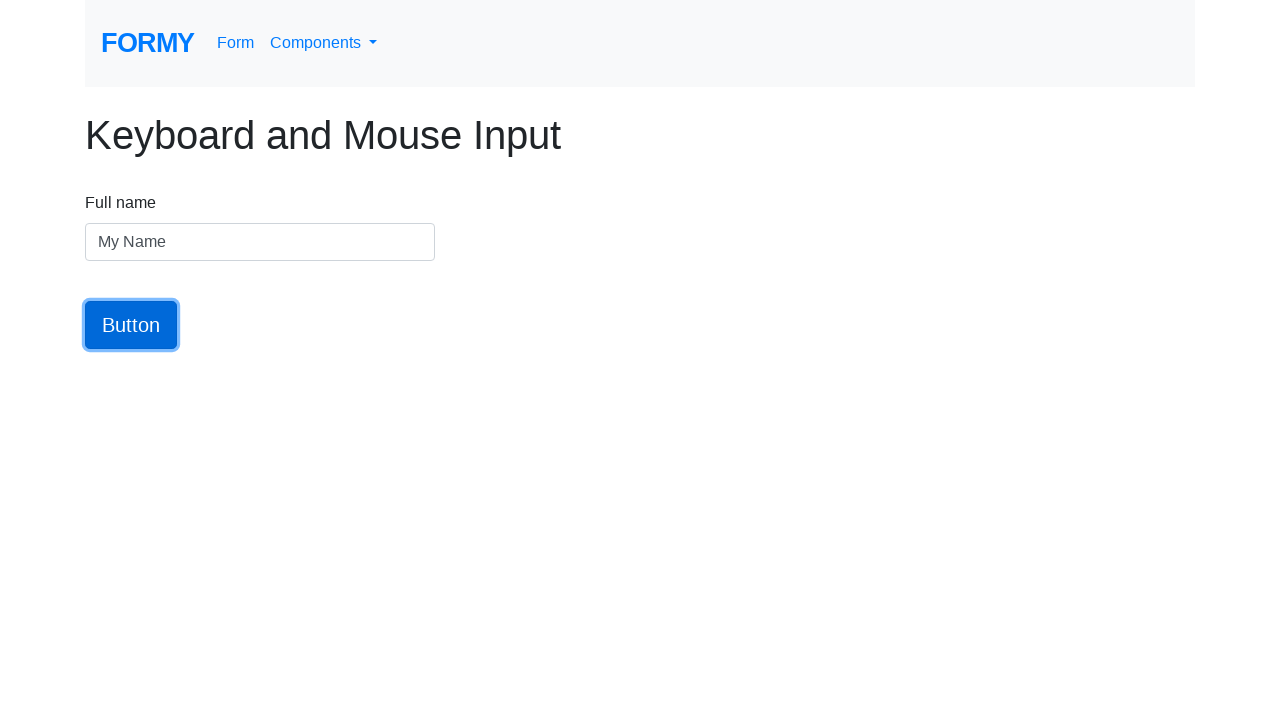